Tests the search functionality on a Selenium practice e-commerce site by typing a search query into the search box

Starting URL: https://rahulshettyacademy.com/seleniumPractise/#/

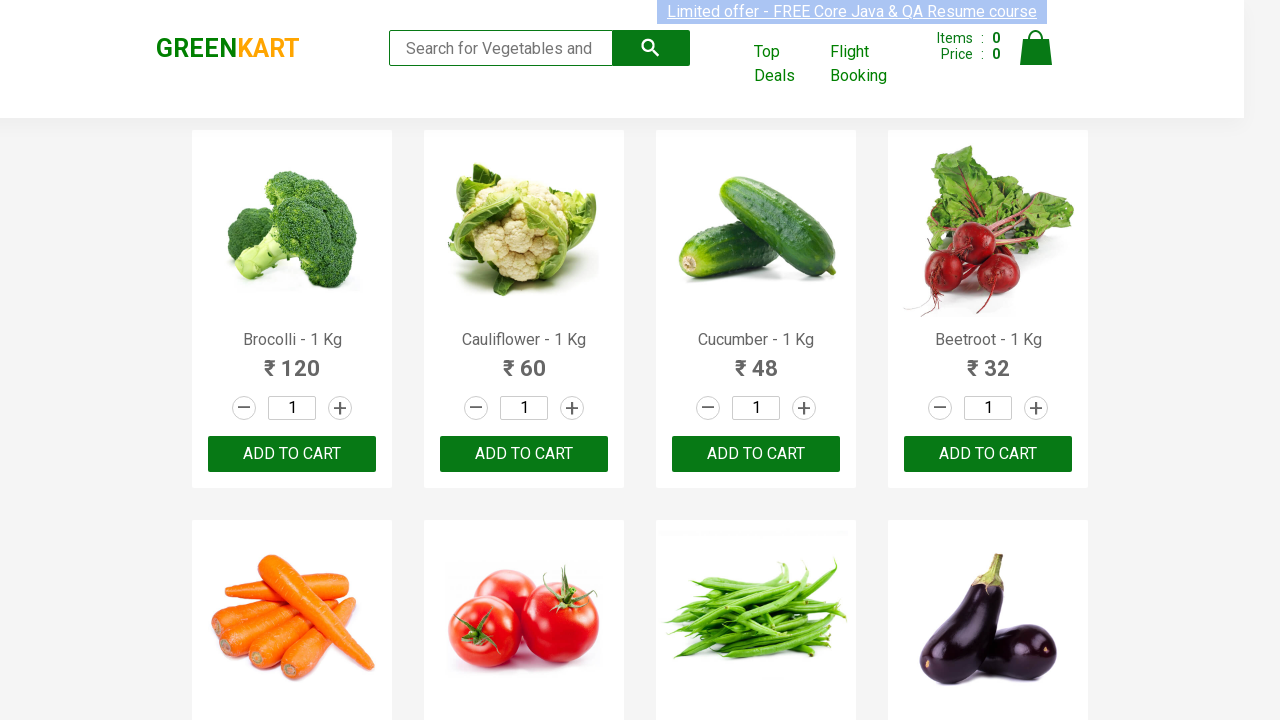

Filled search box with 'cu' on .search-keyword
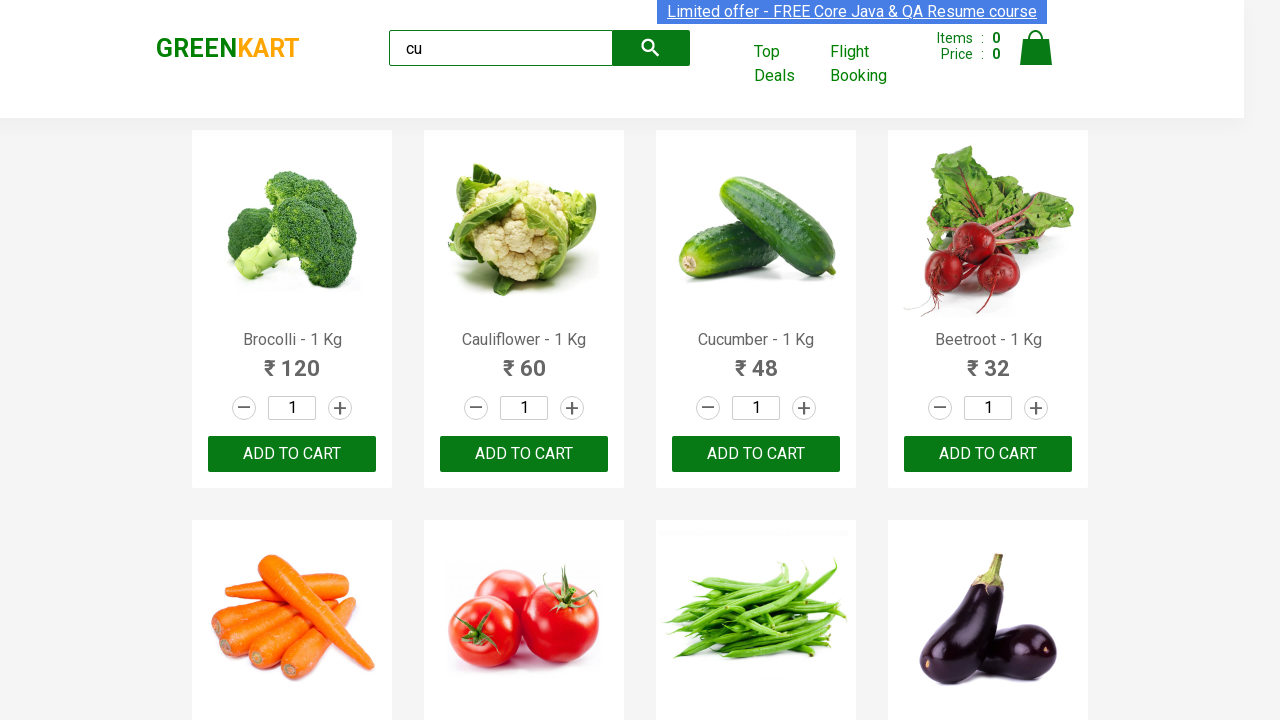

Waited 2 seconds for search results to load
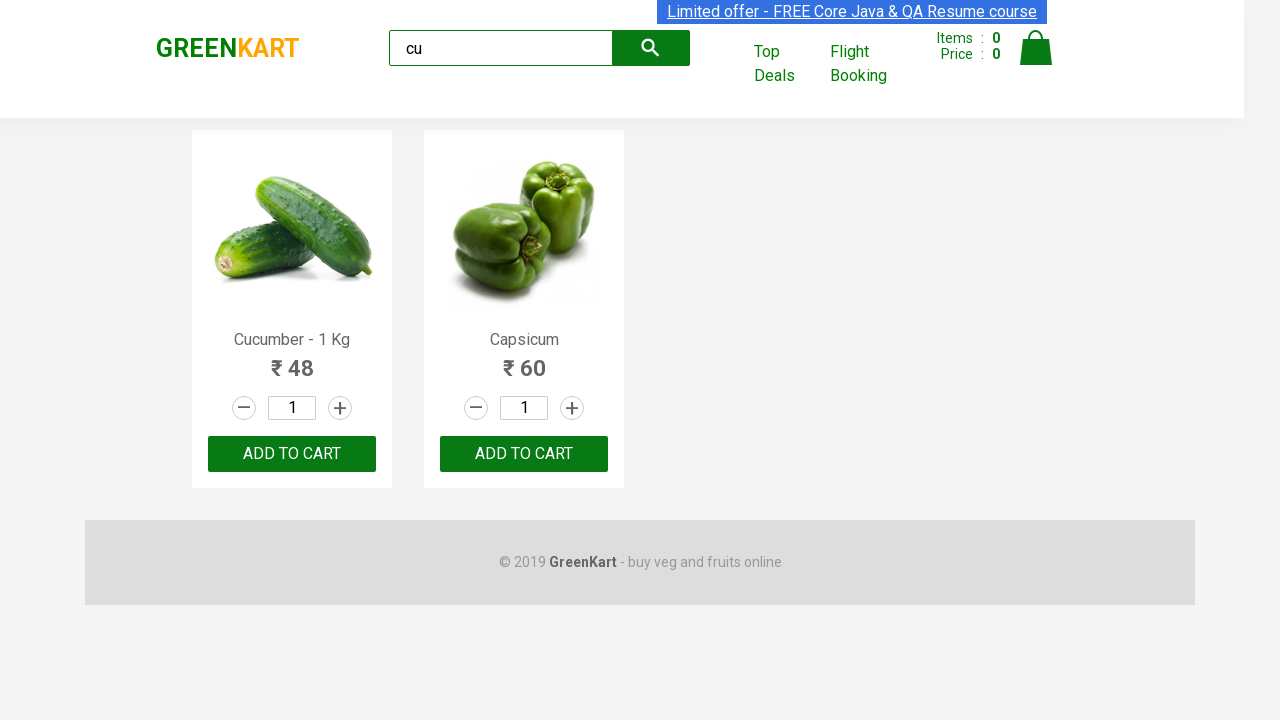

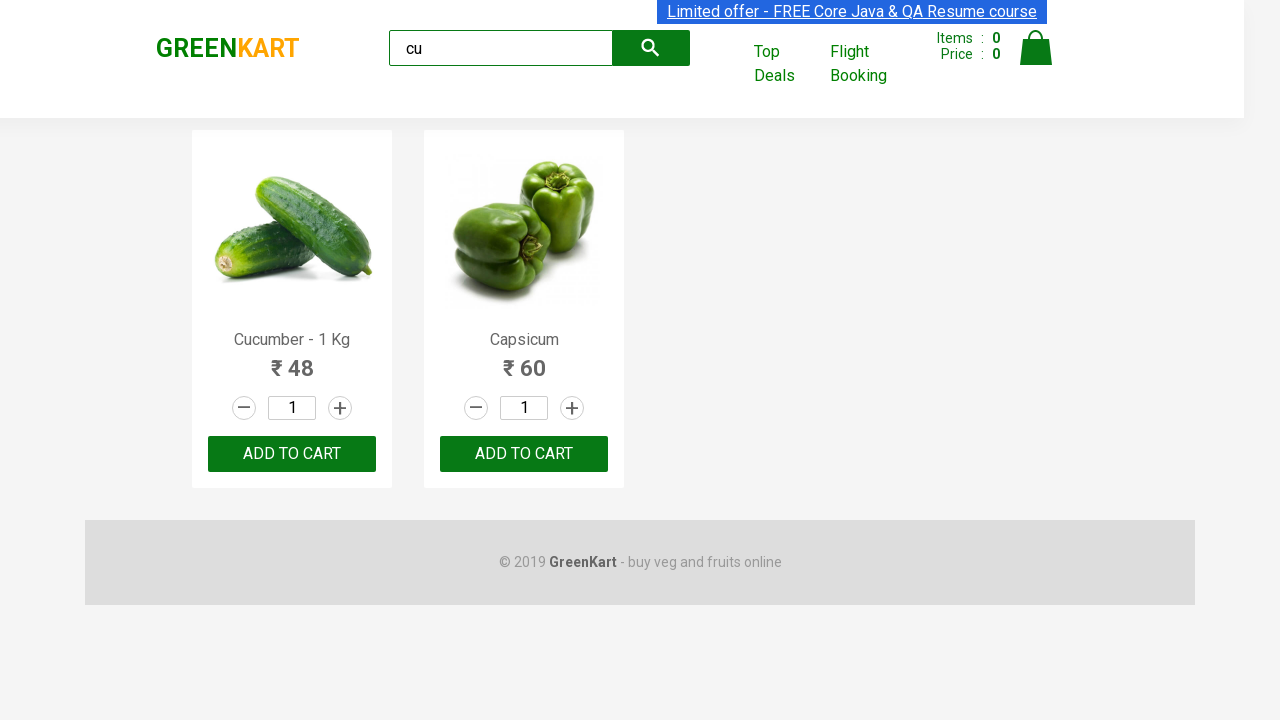